Navigates to a seasonal products website and verifies that product items with their season classifications are properly loaded on the page.

Starting URL: https://soydetemporada.es/

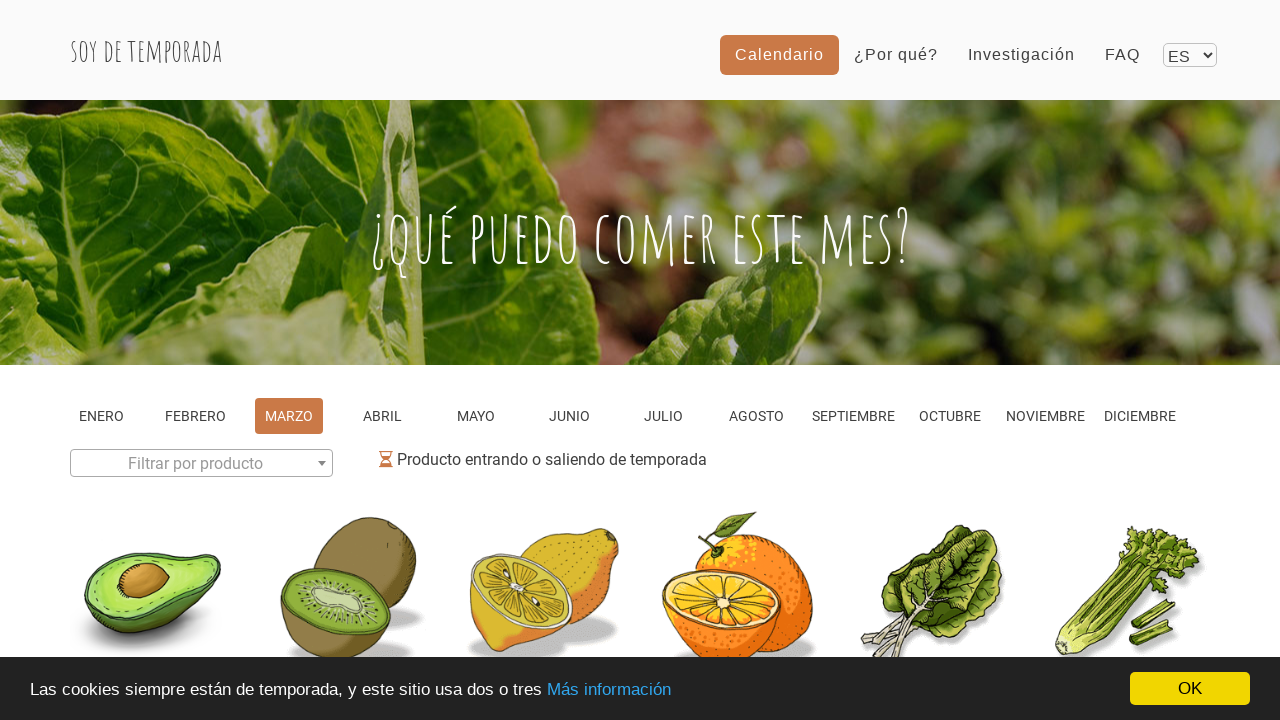

Navigated to seasonal products website
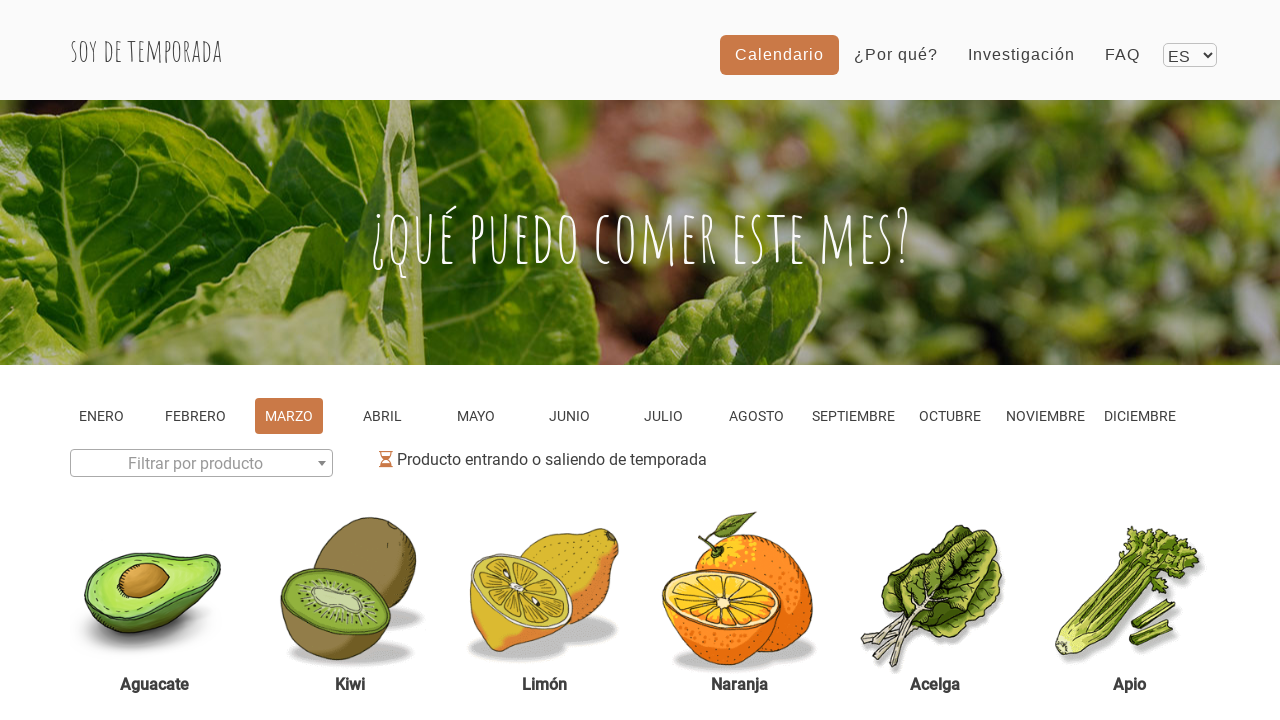

Product items loaded on the page
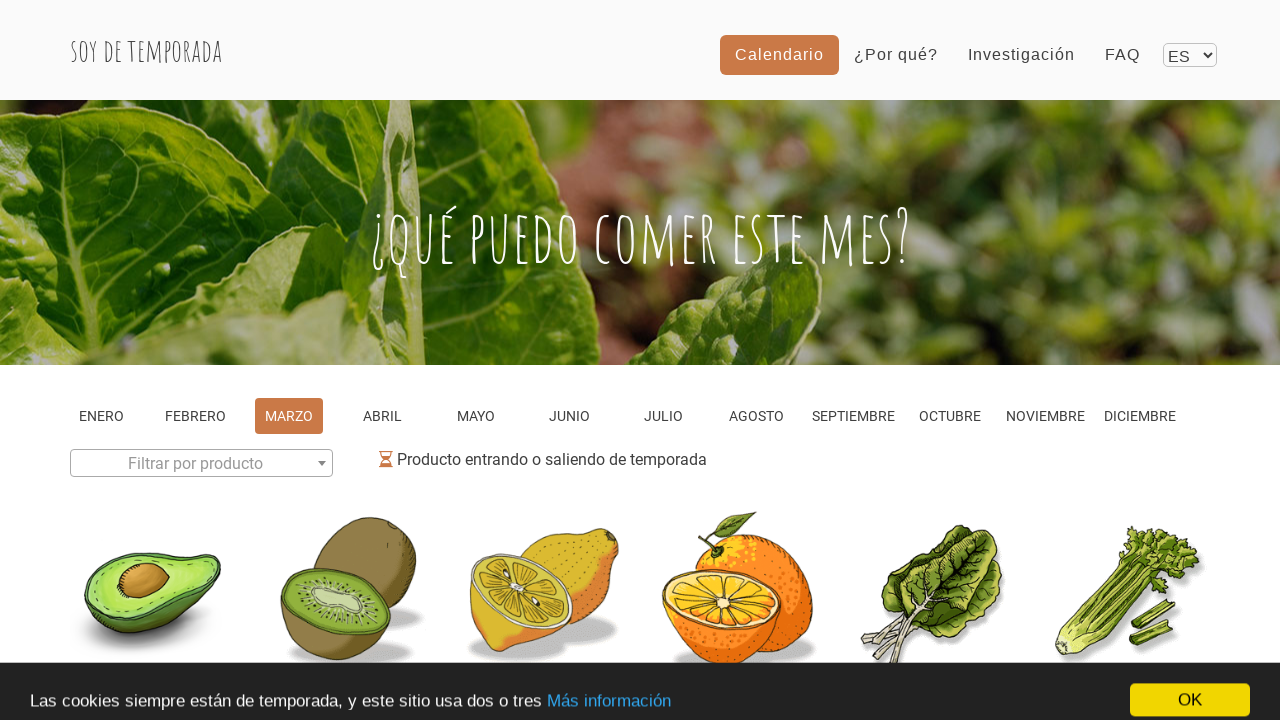

Verified that different season categories of products are present (in-season, start-of-season, out-of-season)
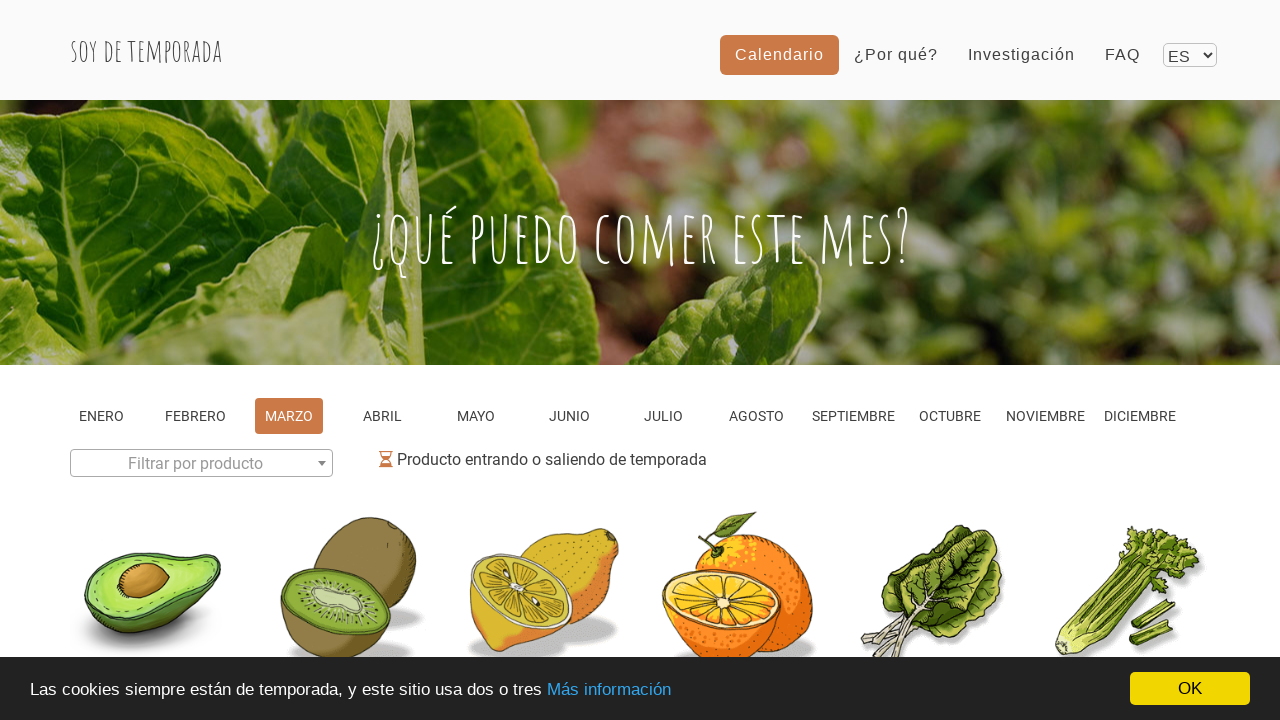

Verified product titles are visible within product items
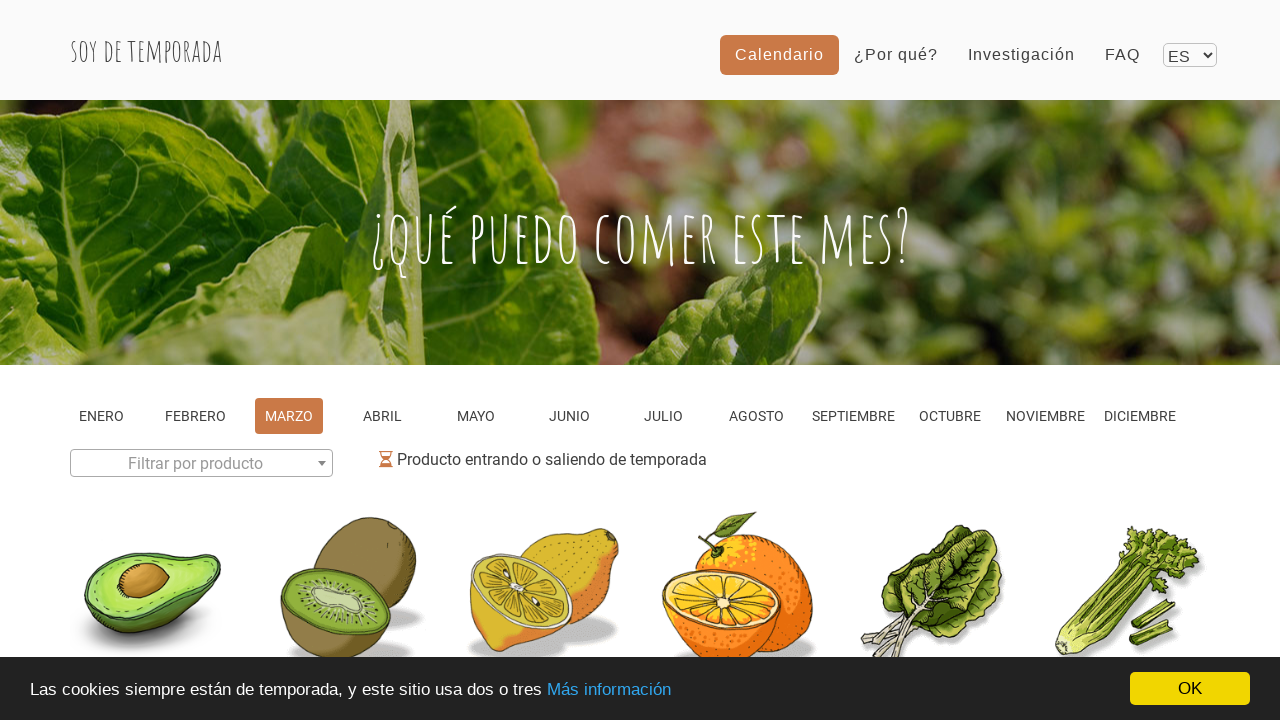

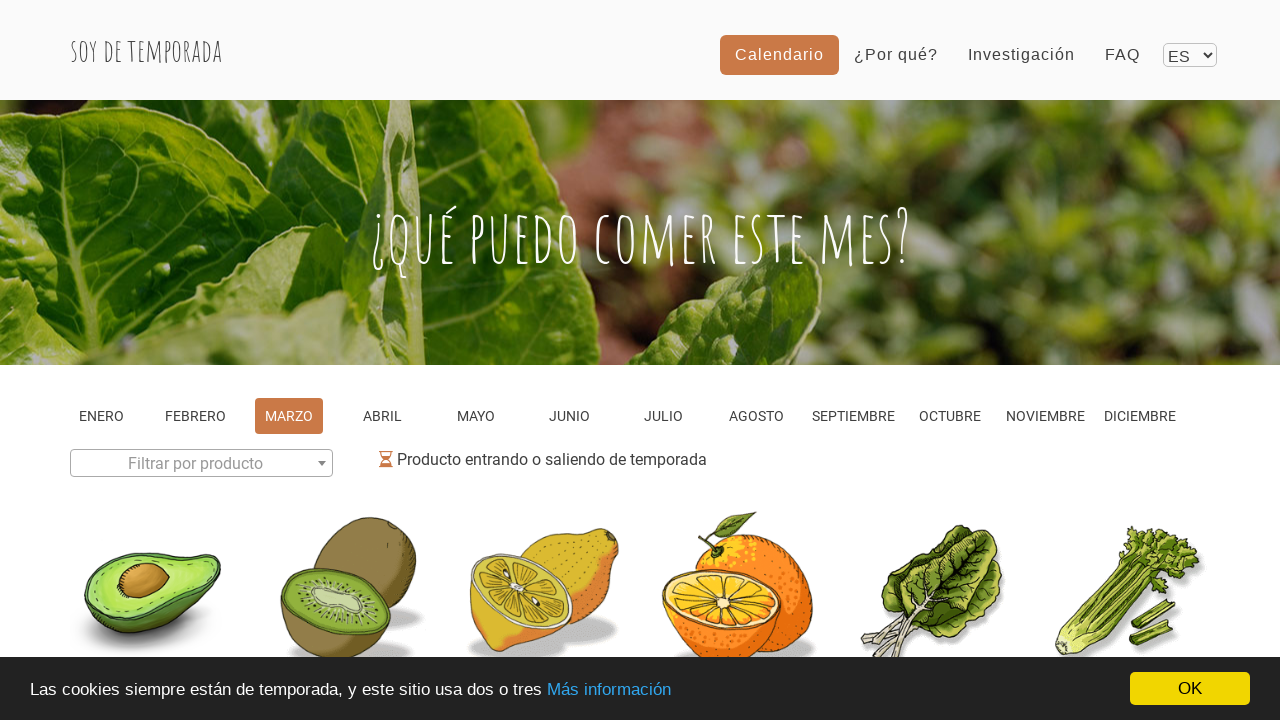